Tests browser window management by maximizing the window and then repositioning it to specific coordinates (250, 250) on the redBus website.

Starting URL: https://www.redBus.in

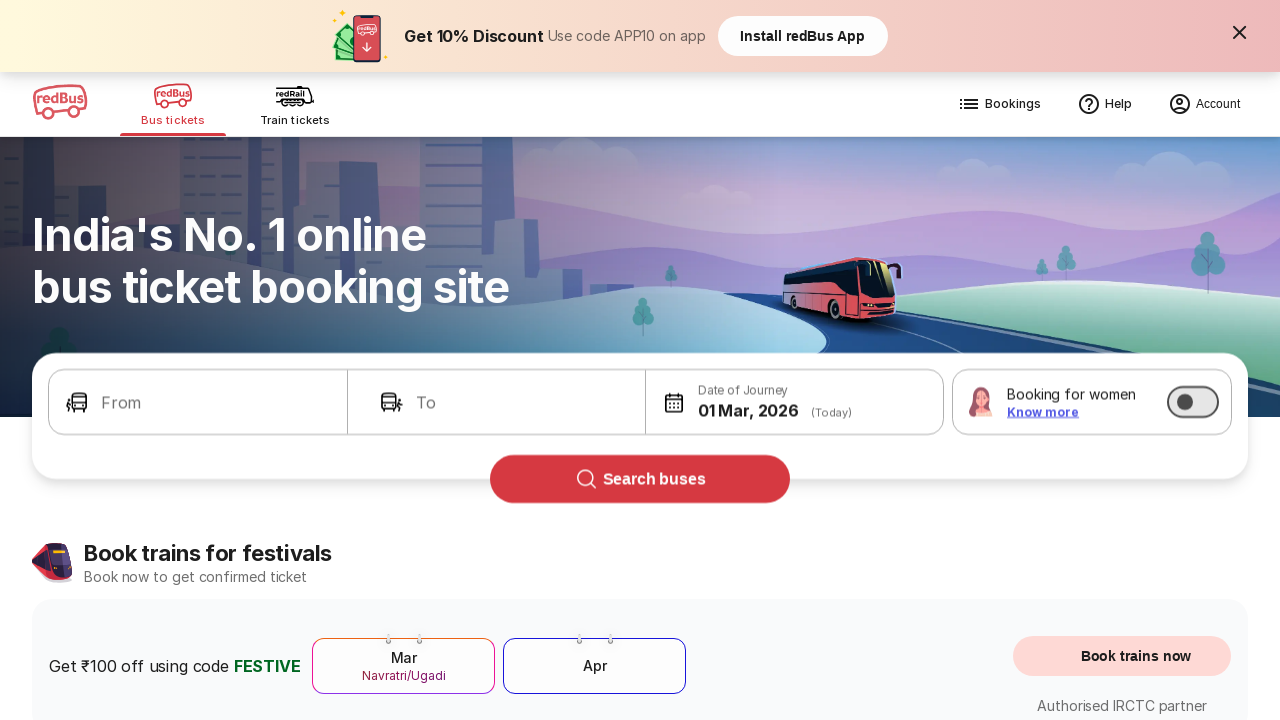

Set viewport size to 1920x1080 to maximize browser window
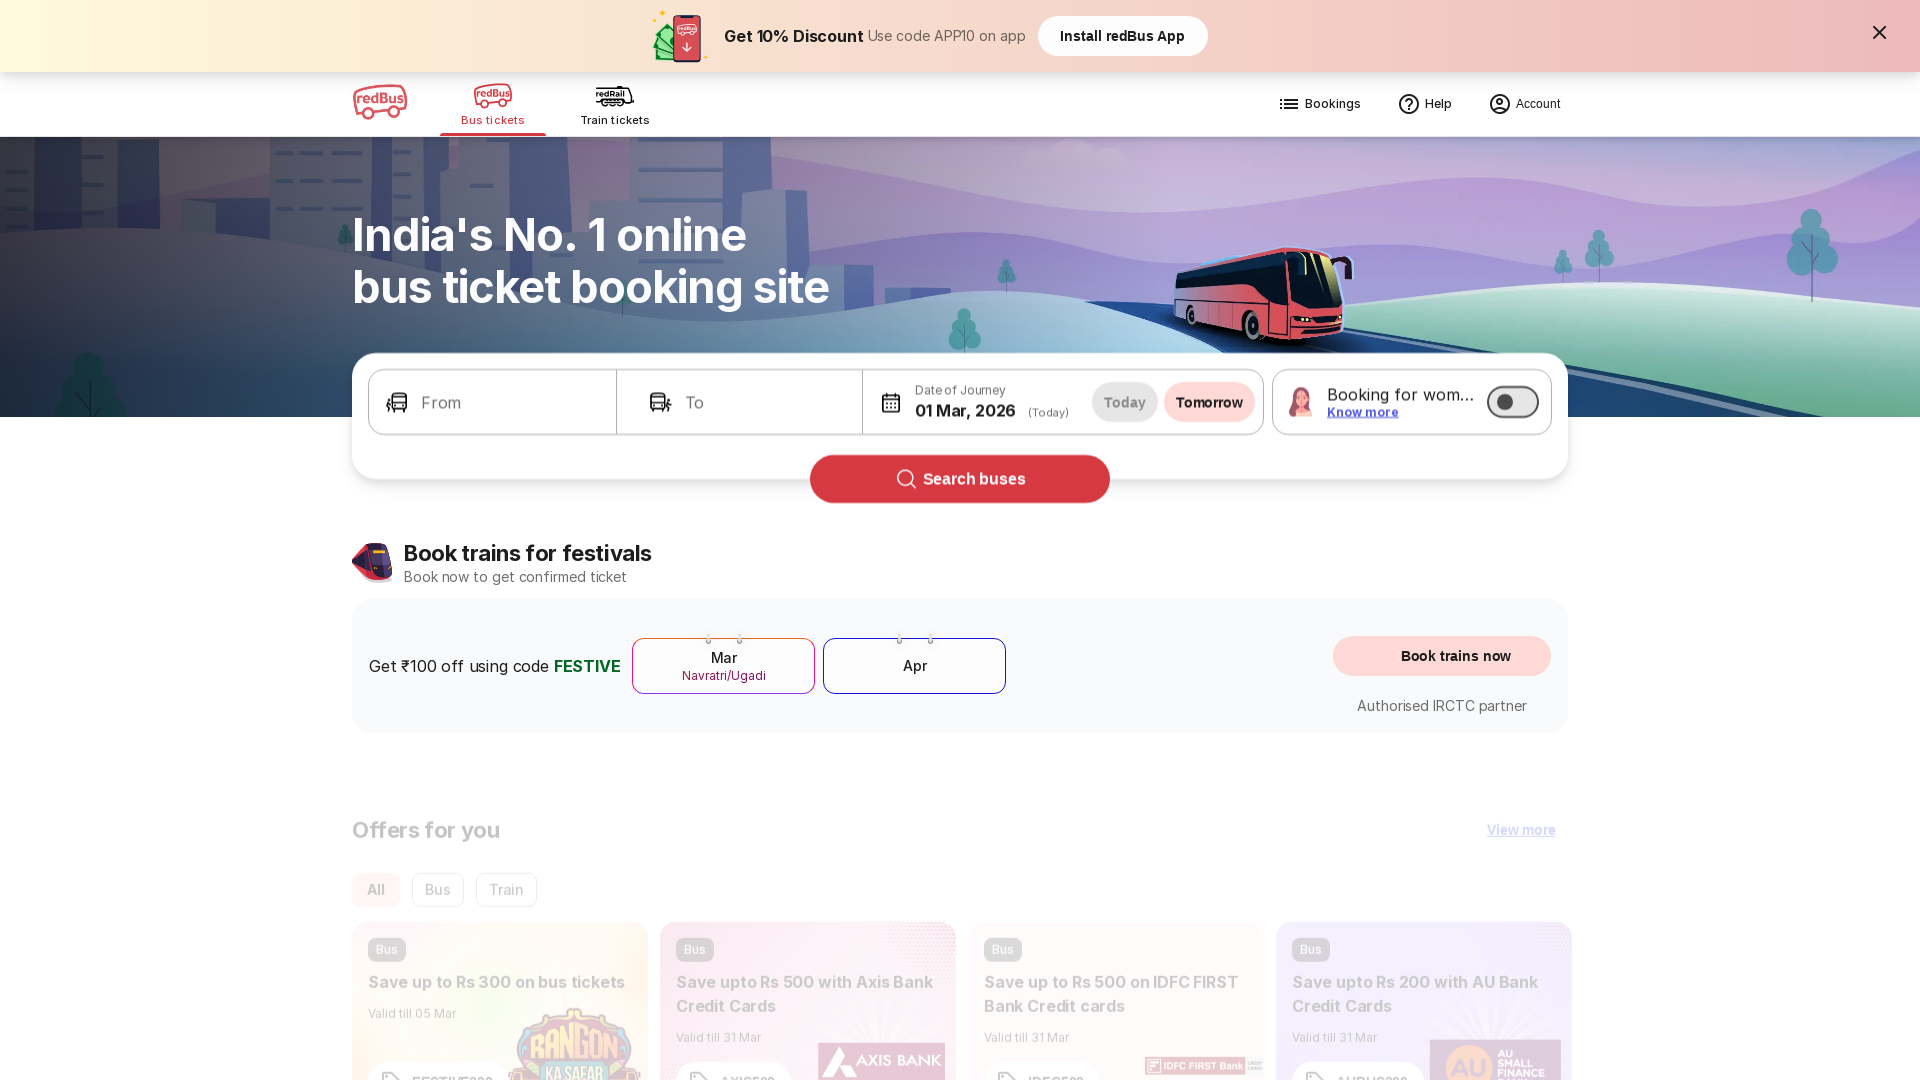

Accessed browser context for window management
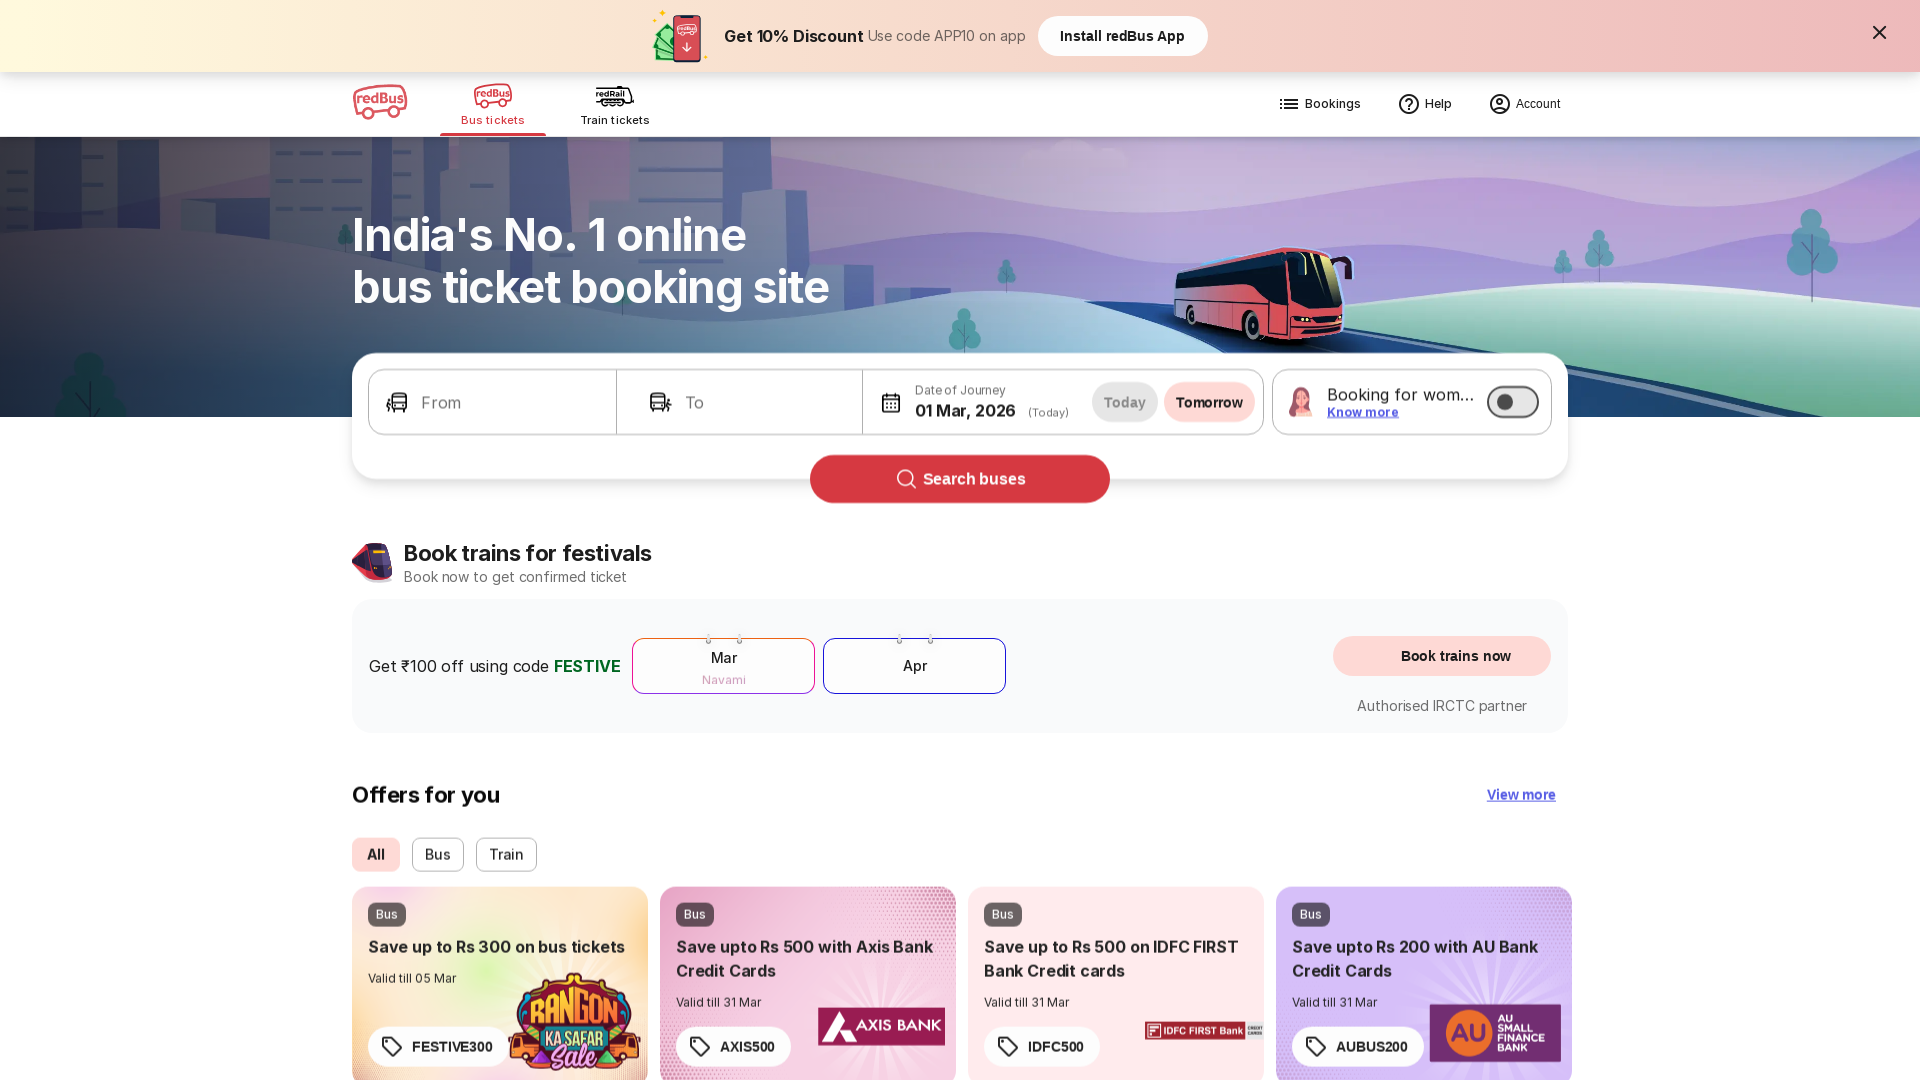

Waited for page to load with domcontentloaded state
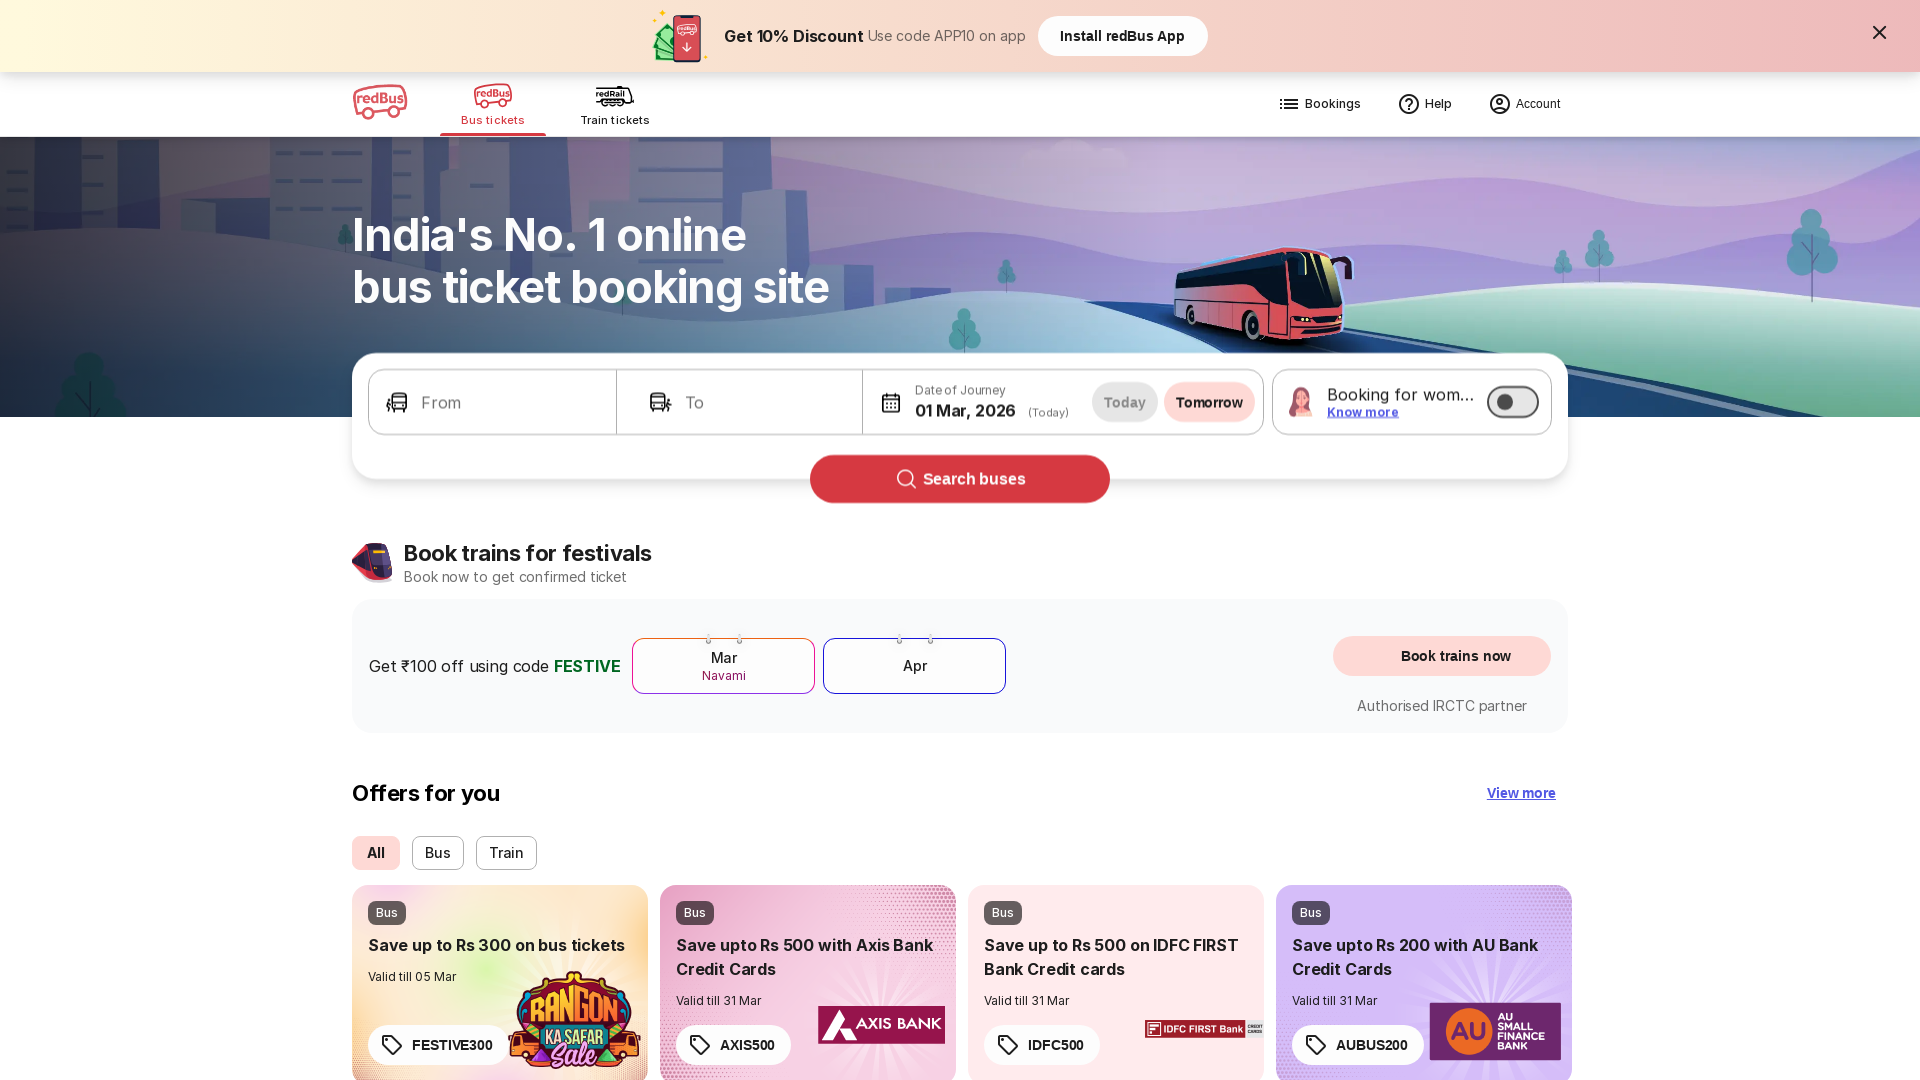

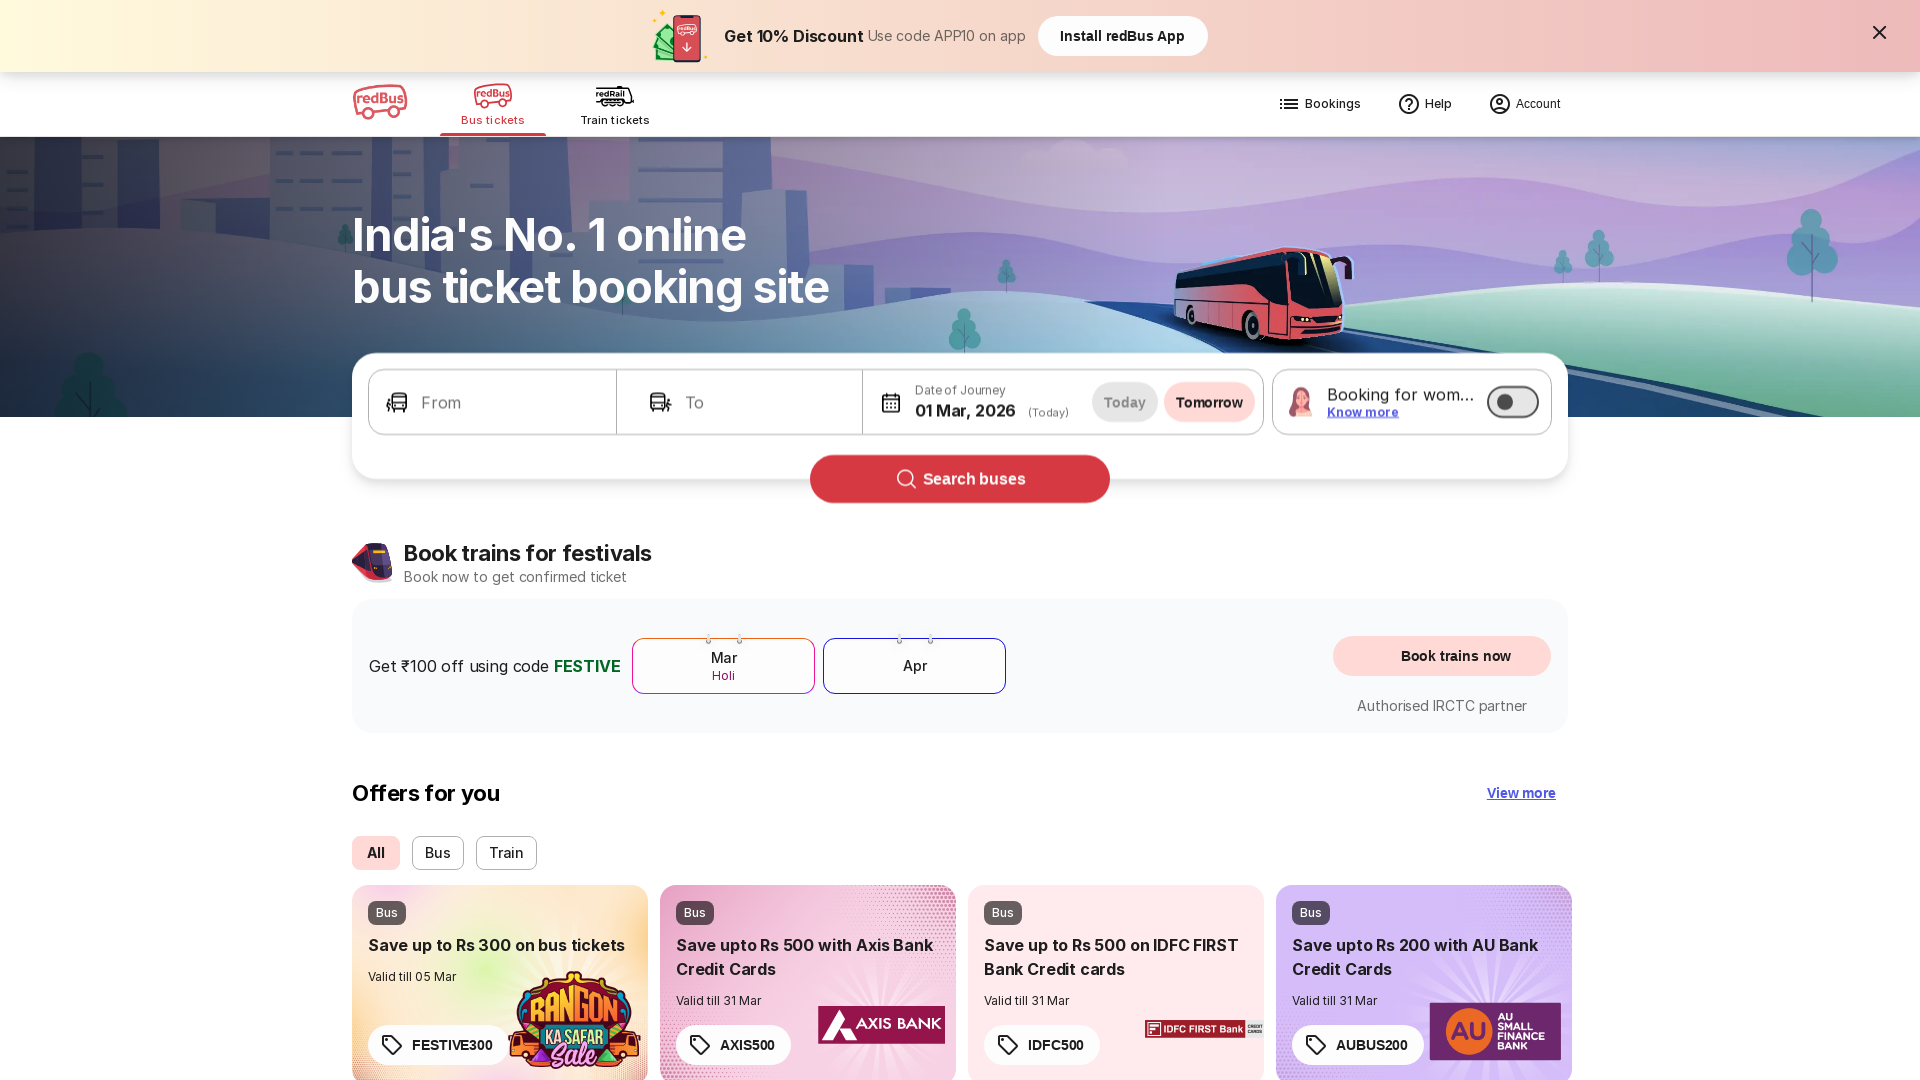